Tests right-click functionality on DemoQA by navigating to Elements, clicking Buttons menu item, performing a right-click, and verifying the result message.

Starting URL: https://demoqa.com/

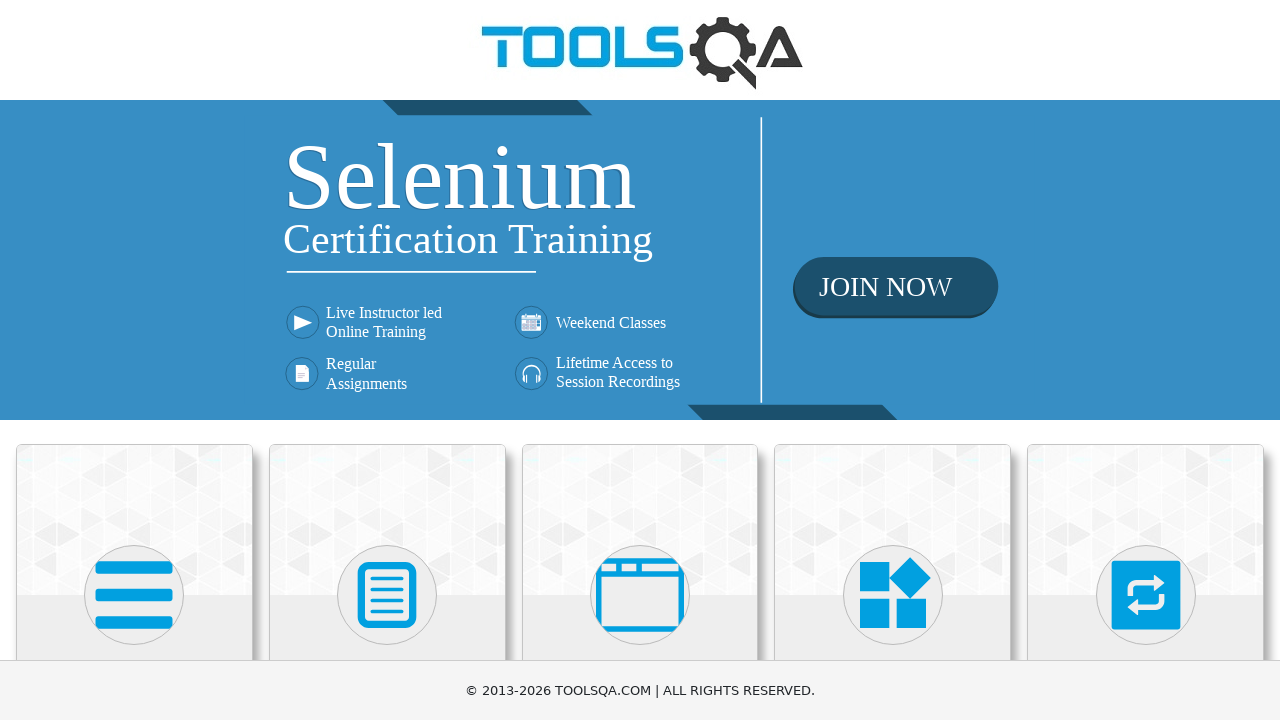

Clicked on Elements card at (134, 520) on div.card:has-text('Elements')
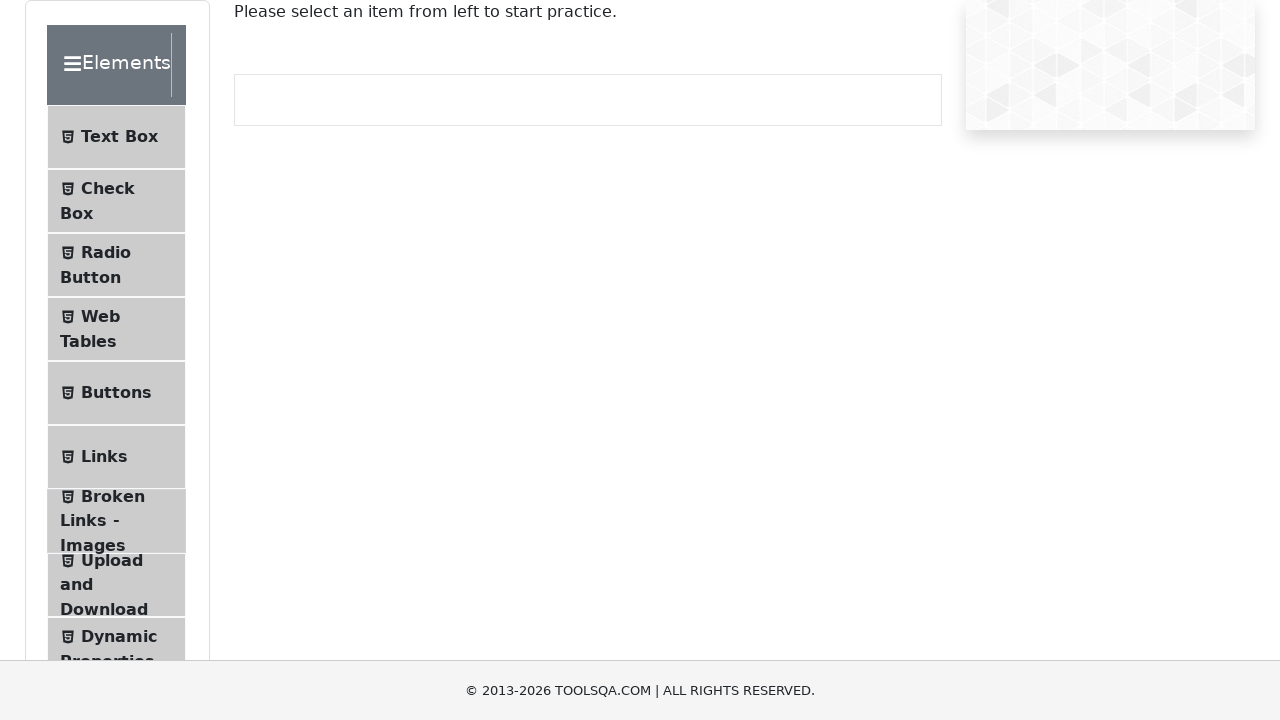

Clicked on Buttons menu item in sidebar at (116, 393) on text=Buttons
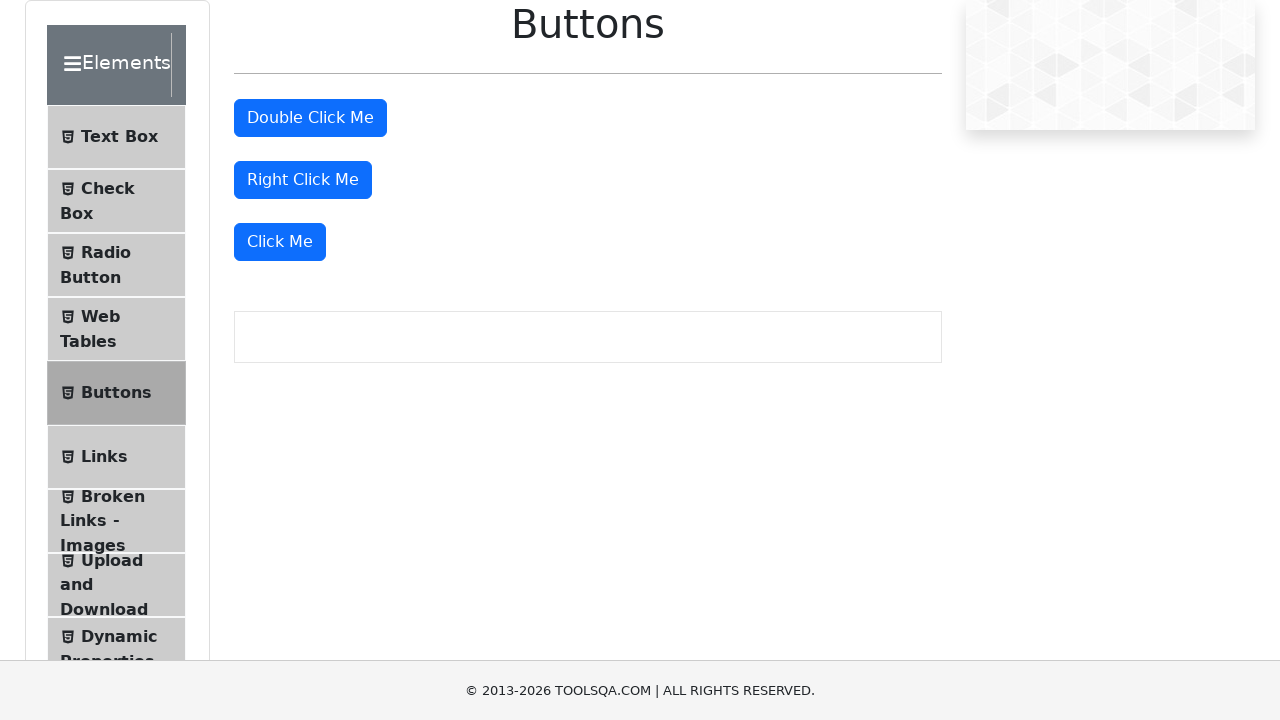

Performed right-click on the right-click button at (303, 180) on #rightClickBtn
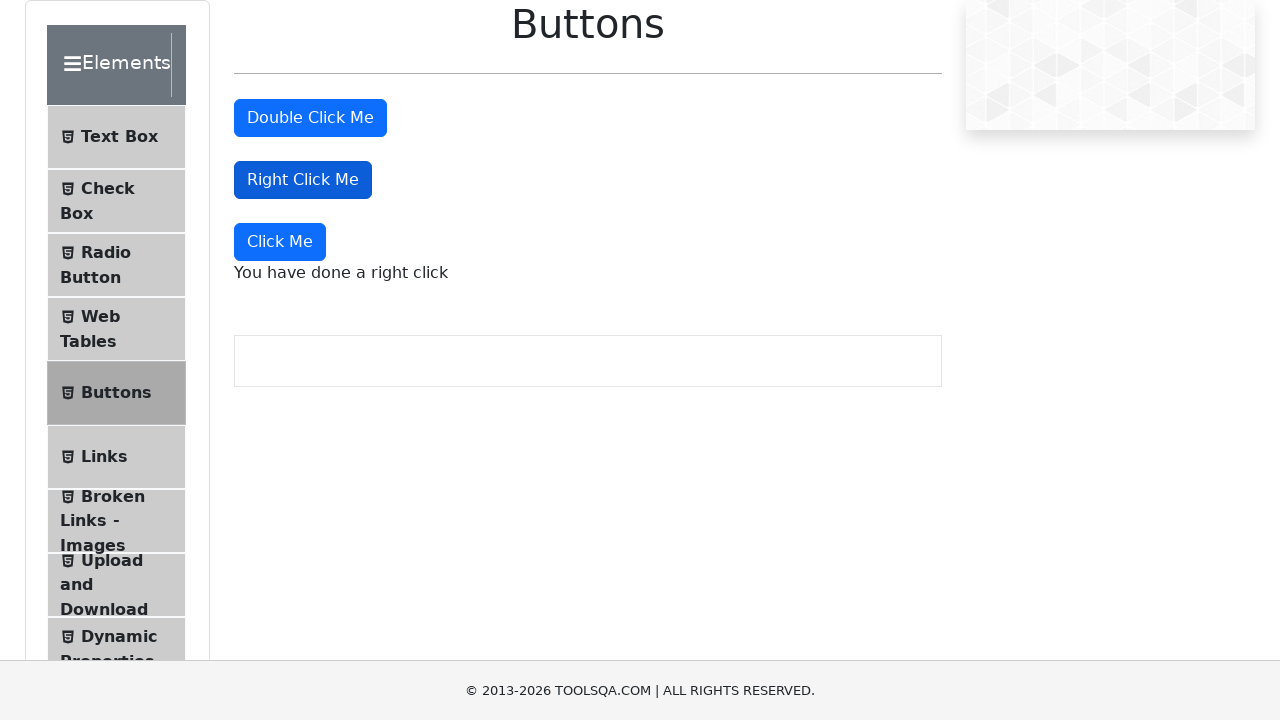

Retrieved result message text
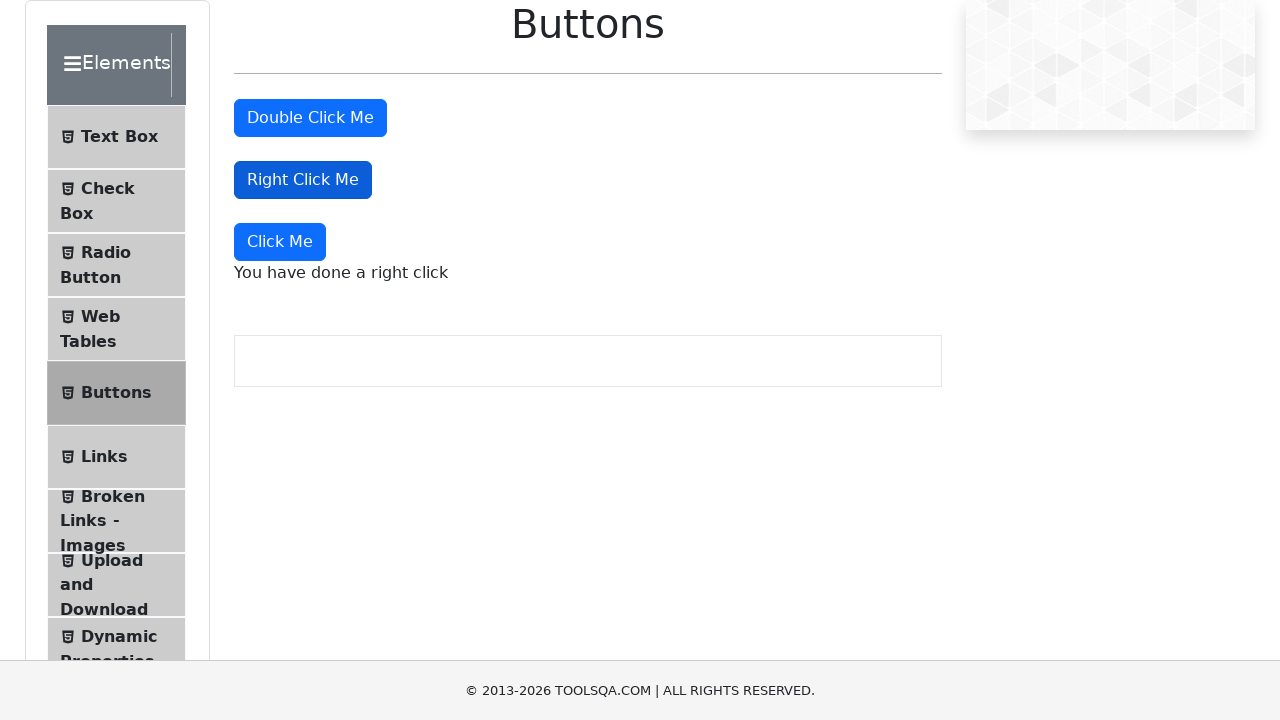

Verified result message equals 'You have done a right click'
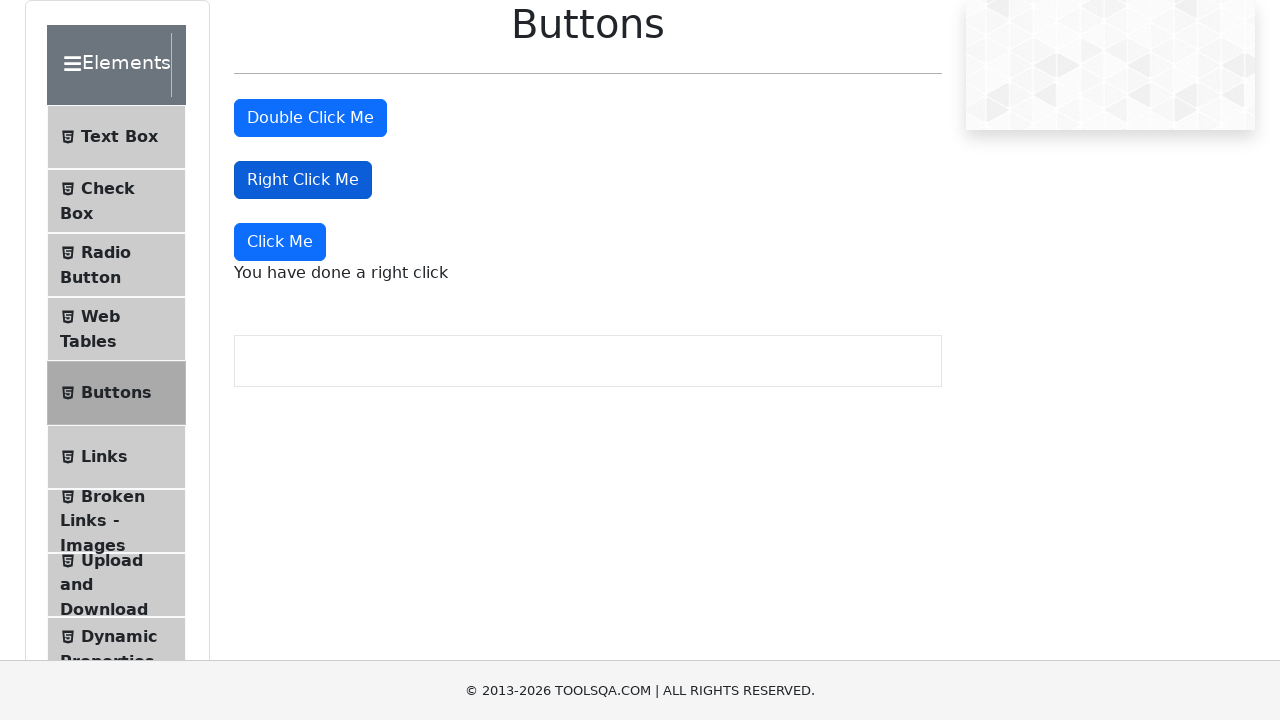

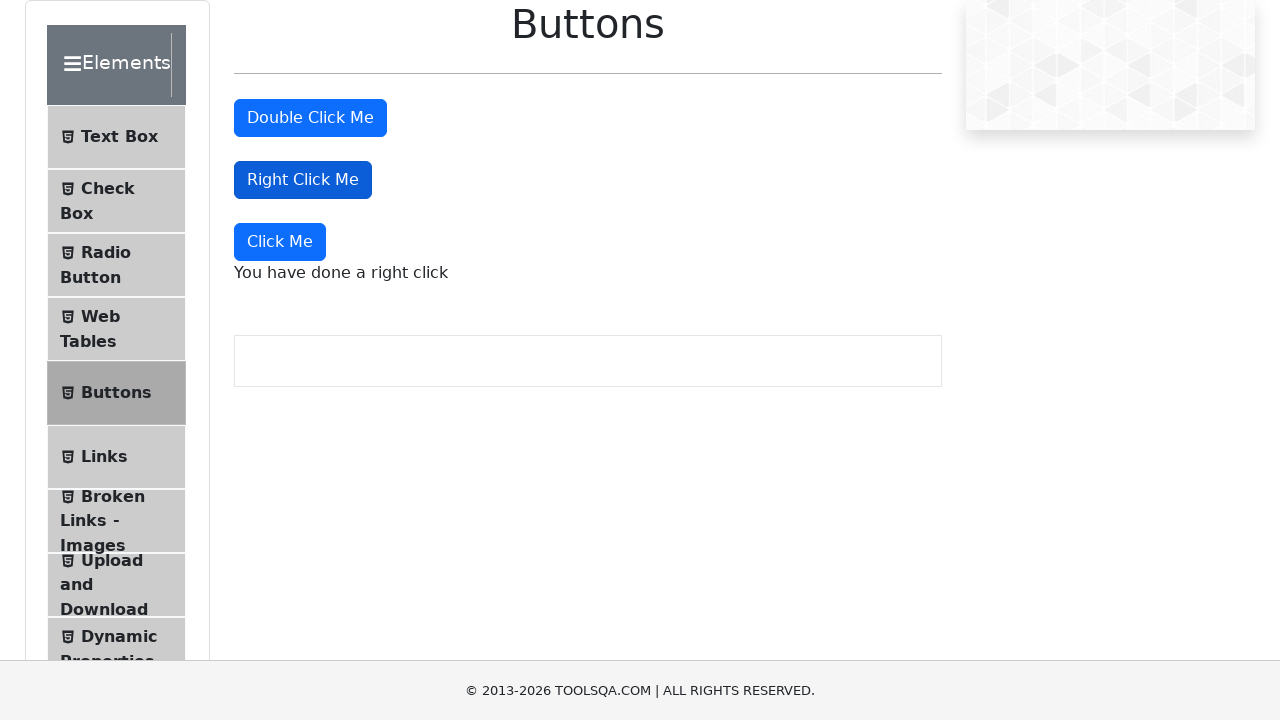